Tests login form error message display by entering invalid credentials and verifying the error message appears

Starting URL: https://www.saucedemo.com/

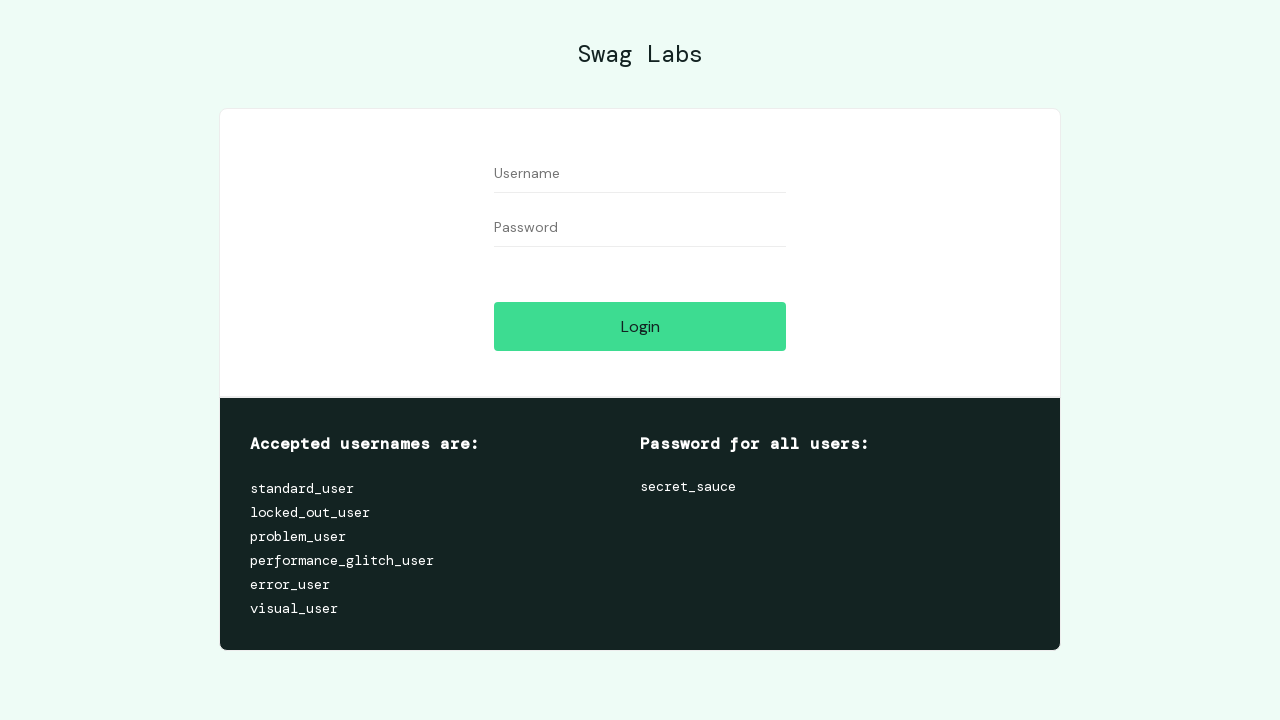

Filled username field with 'standard' on //input[contains(@type,'text')]
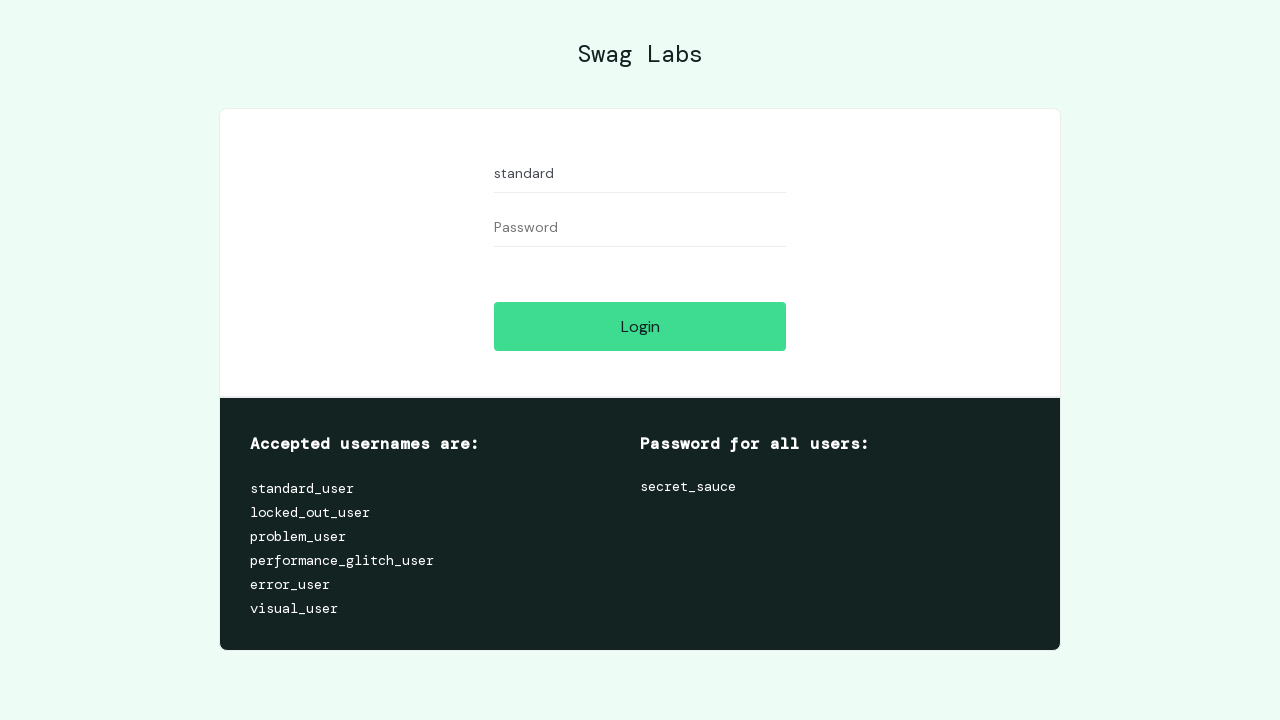

Filled password field with 'secret' on input[type='password']
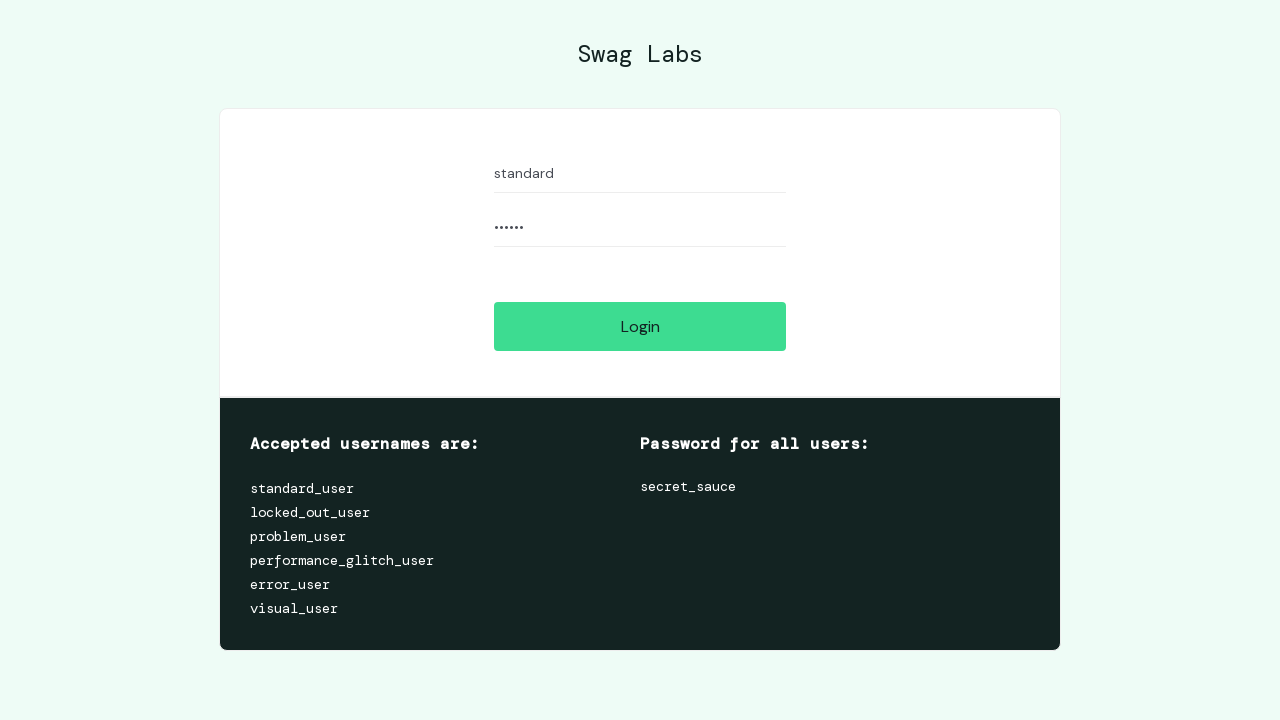

Clicked login button at (640, 326) on input.btn_action
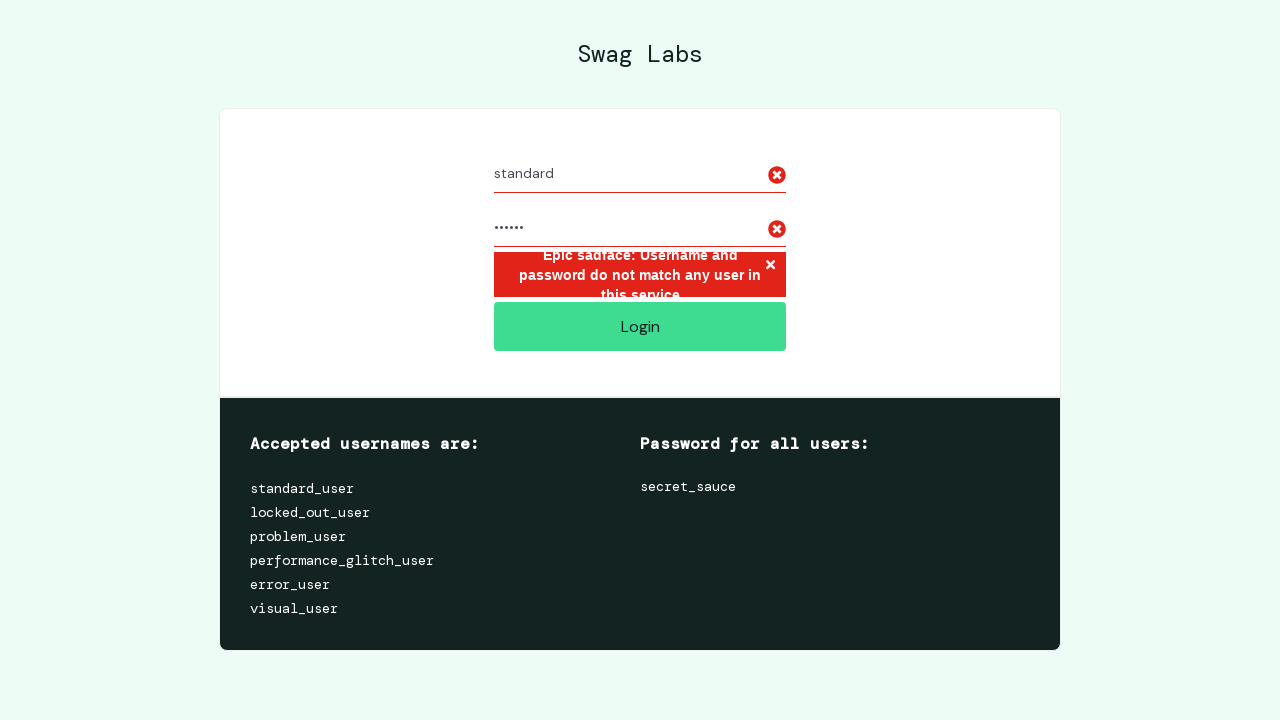

Error message element appeared
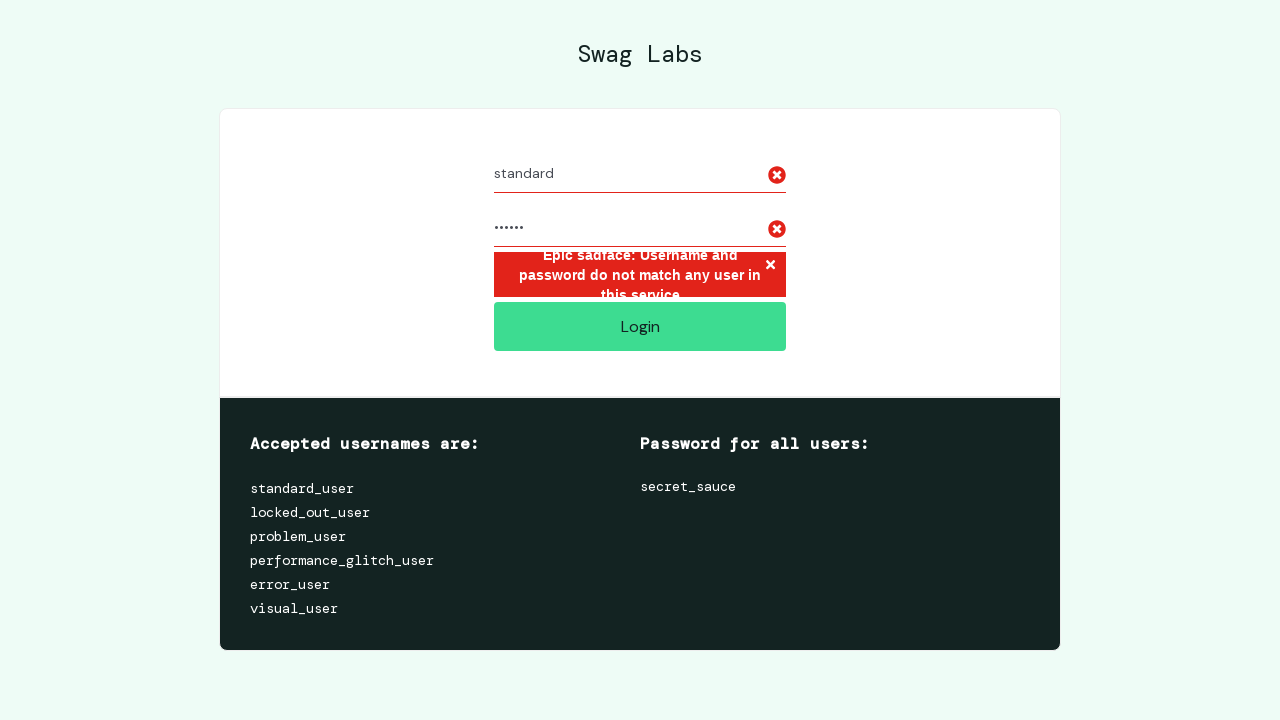

Verified error message is visible
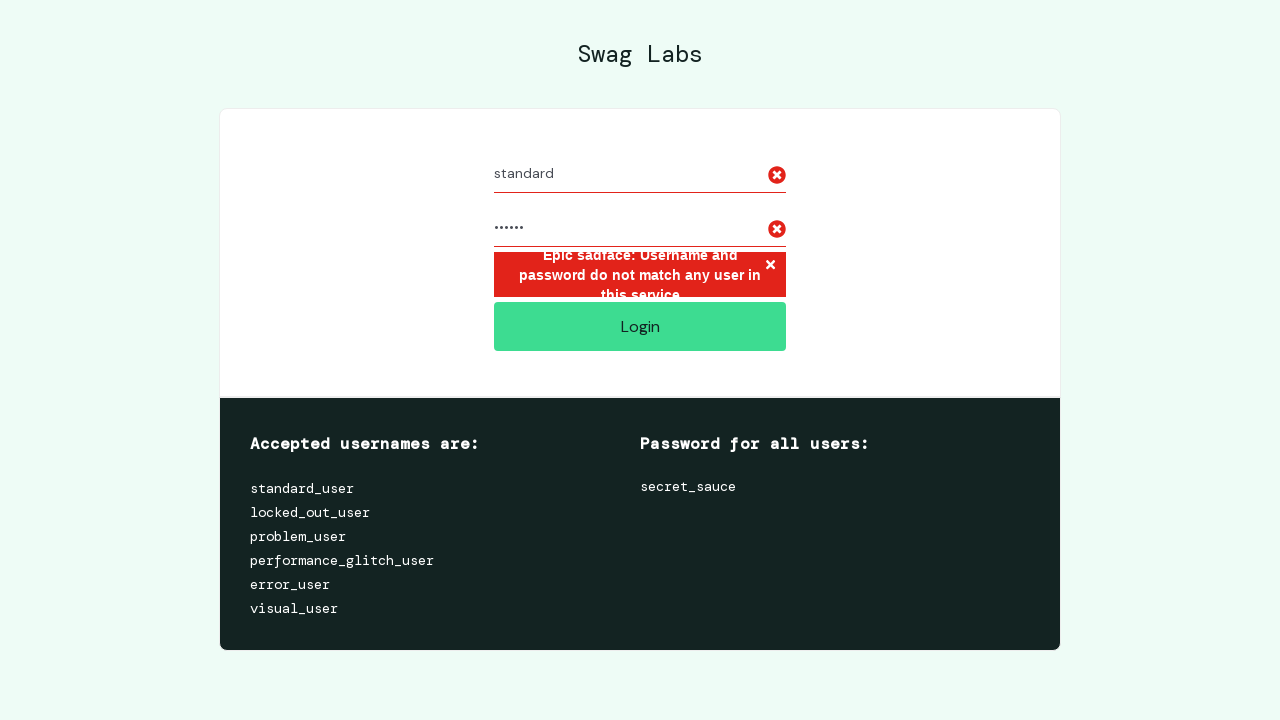

Extracted error message text content
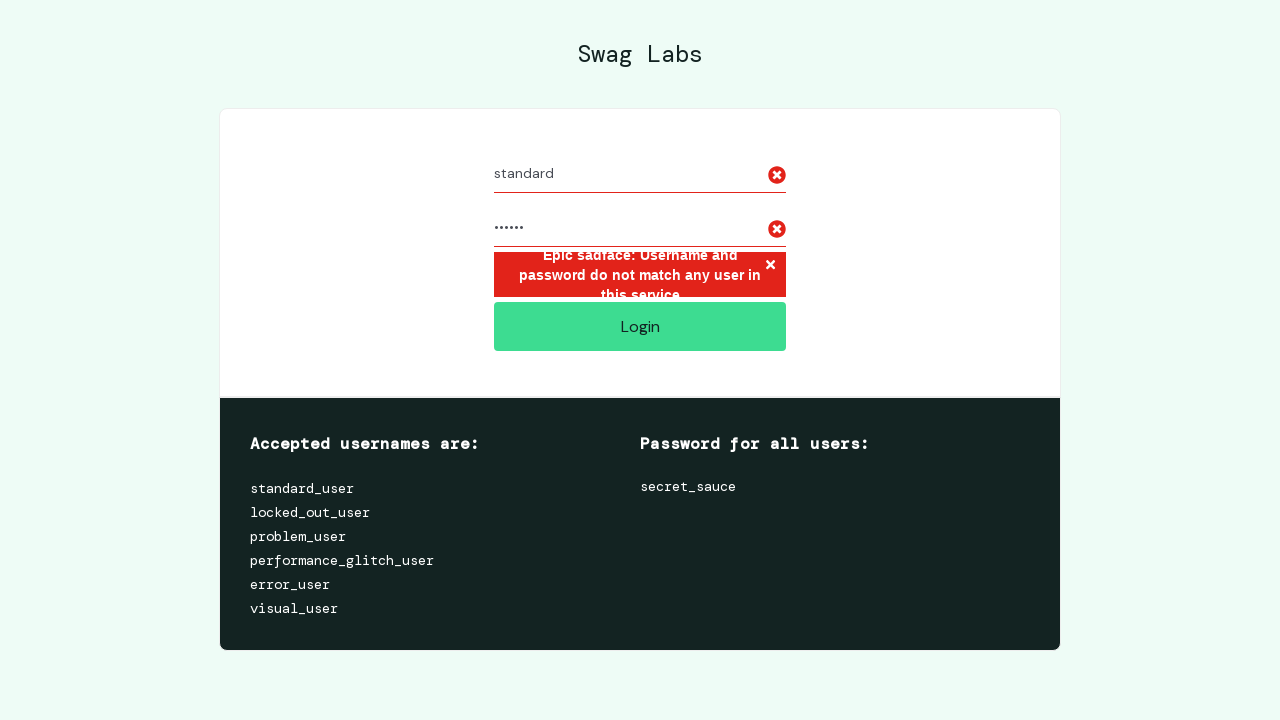

Verified error message contains expected text: 'Username and password do not match any user in this service'
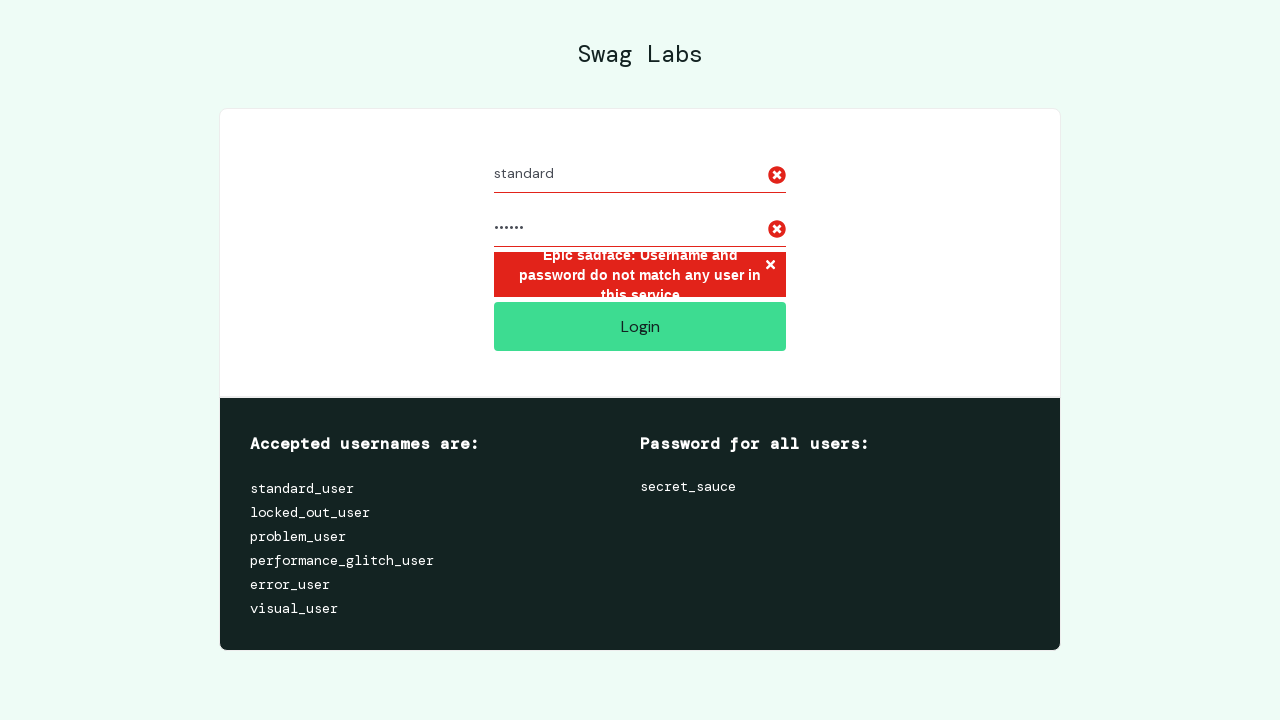

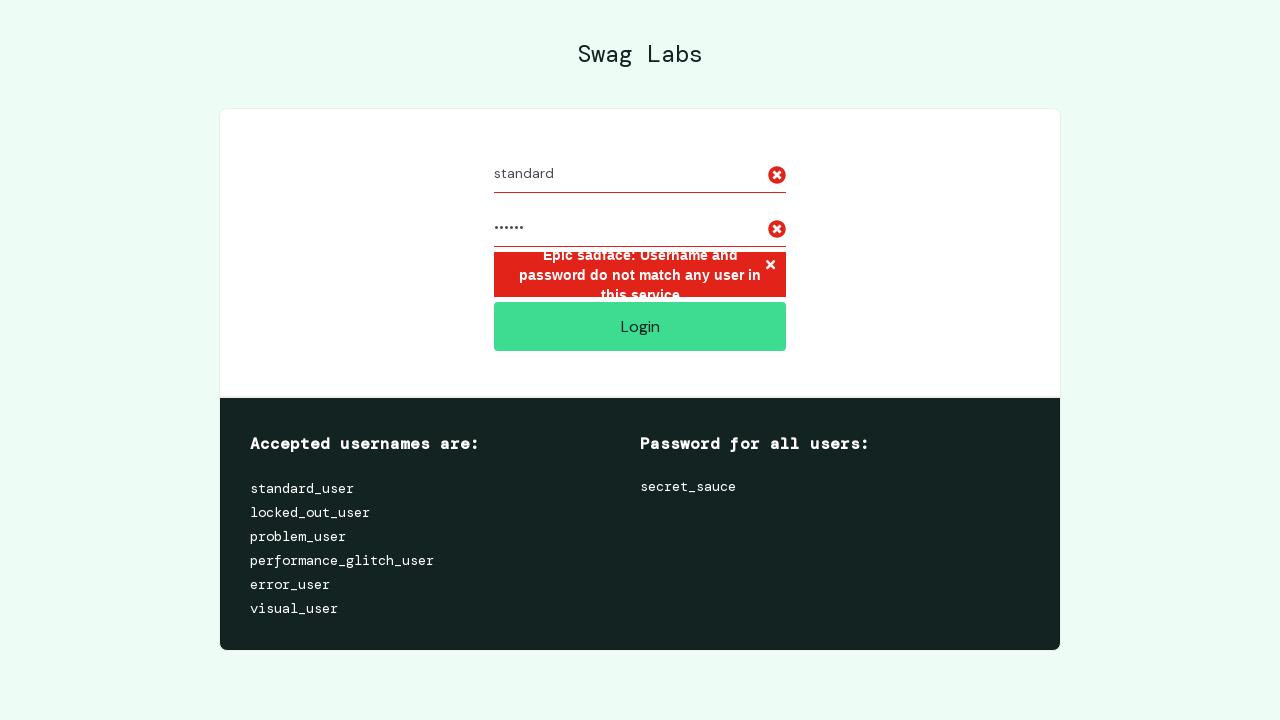